Tests checkbox functionality on a demo page by interacting with single checkbox, disabled checkboxes, multiple checkboxes, and the "Check All" button.

Starting URL: https://www.lambdatest.com/selenium-playground/checkbox-demo

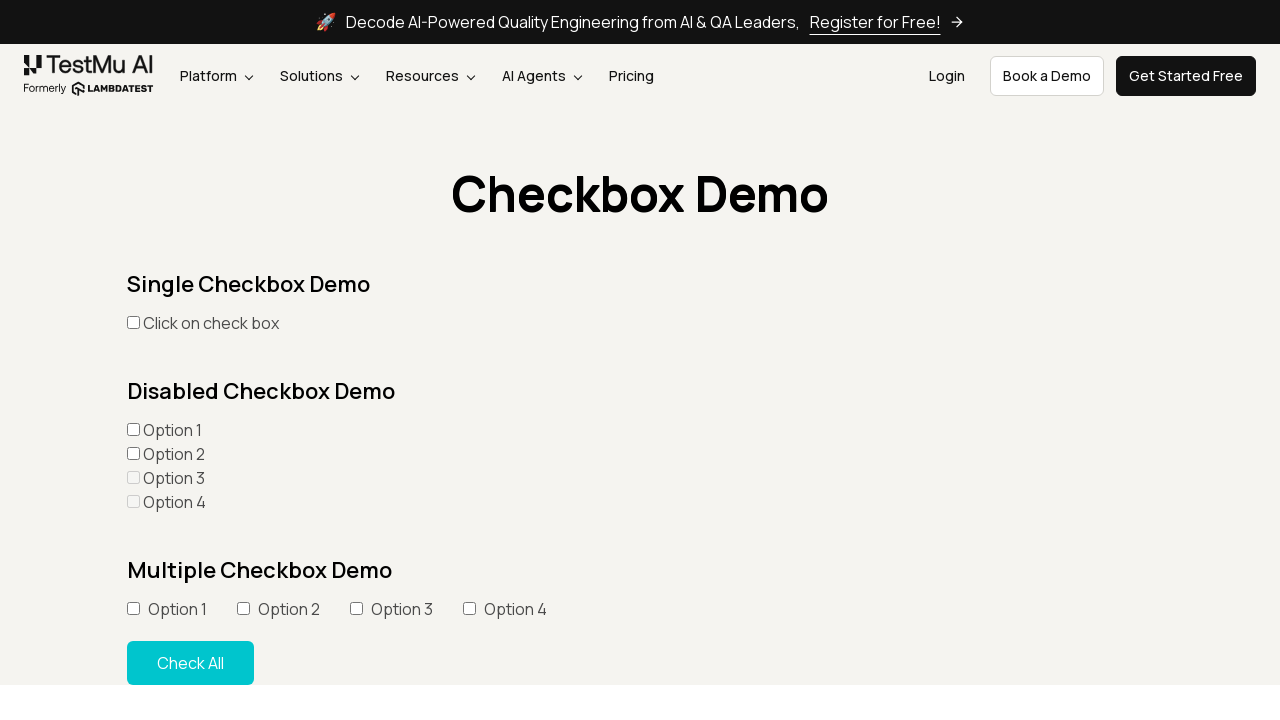

Checked single checkbox in demo at (133, 322) on text=Click on check box
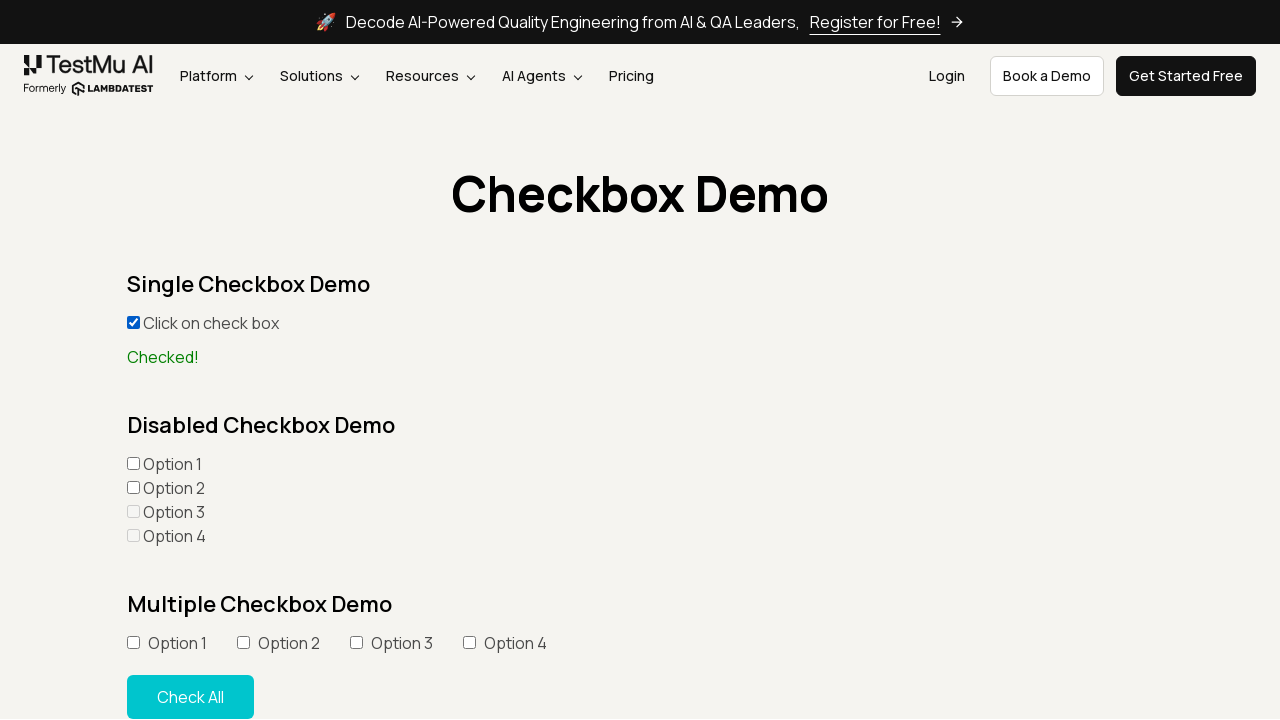

Verified single checkbox is checked
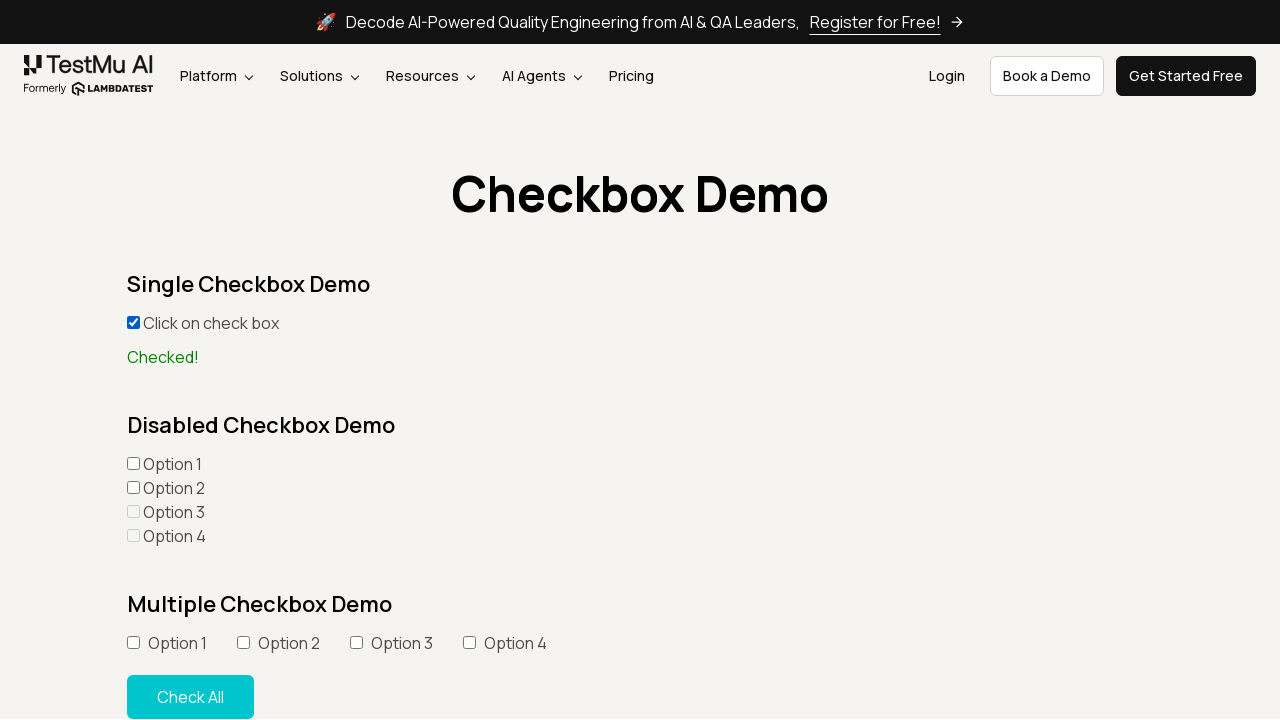

Checked option 1 in disabled section at (133, 464) on input[type='checkbox'] >> nth=1
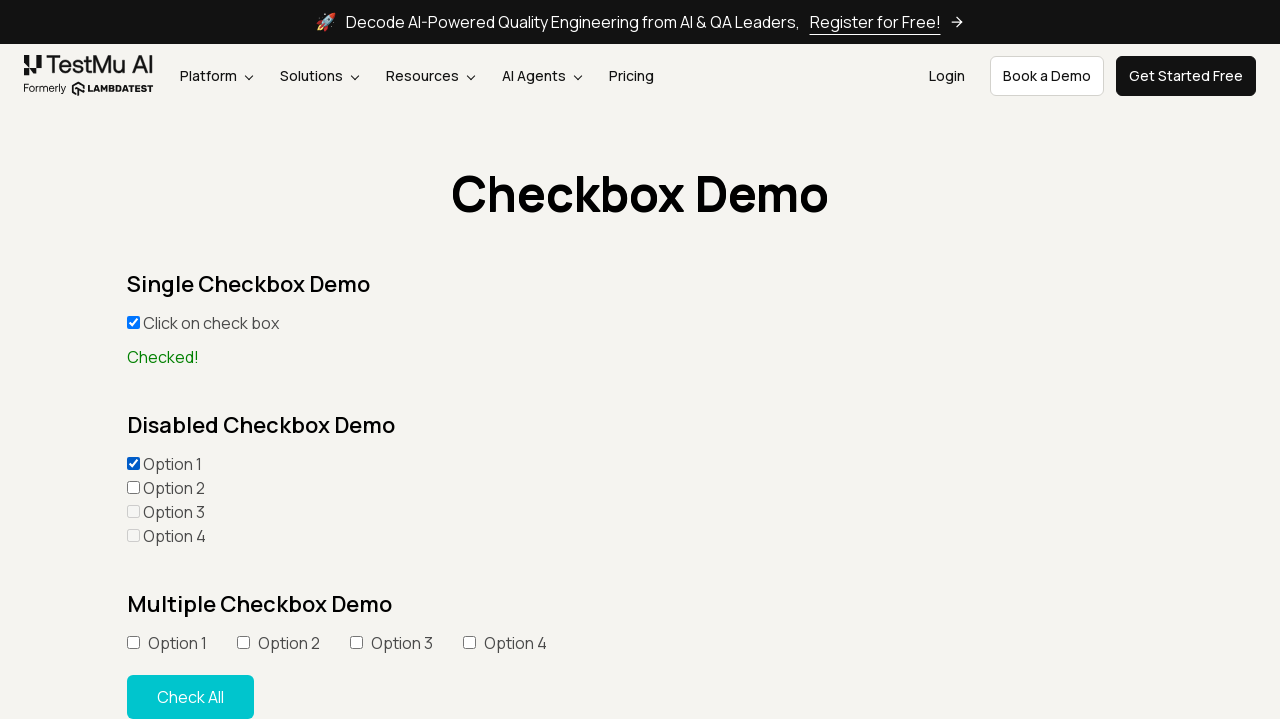

Checked option 2 in disabled section at (133, 488) on input[type='checkbox'] >> nth=2
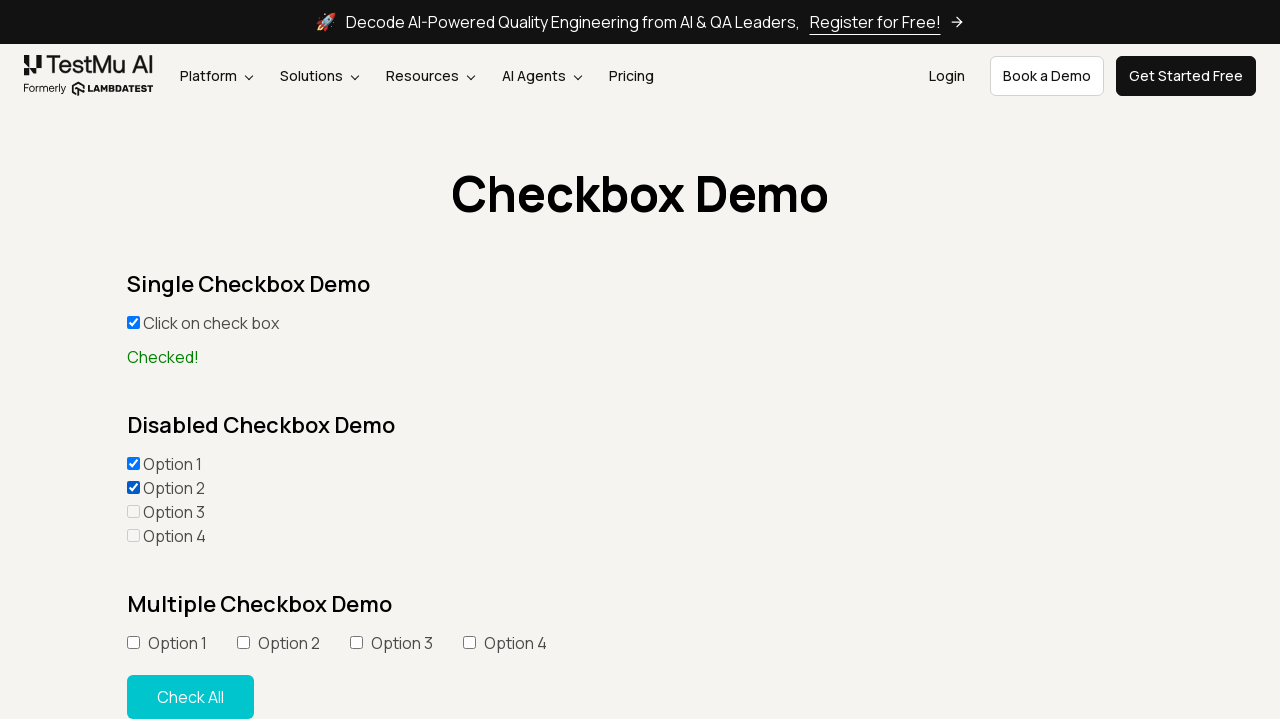

Checked option 1 in multiple checkbox section at (133, 642) on input[type='checkbox'] >> nth=5
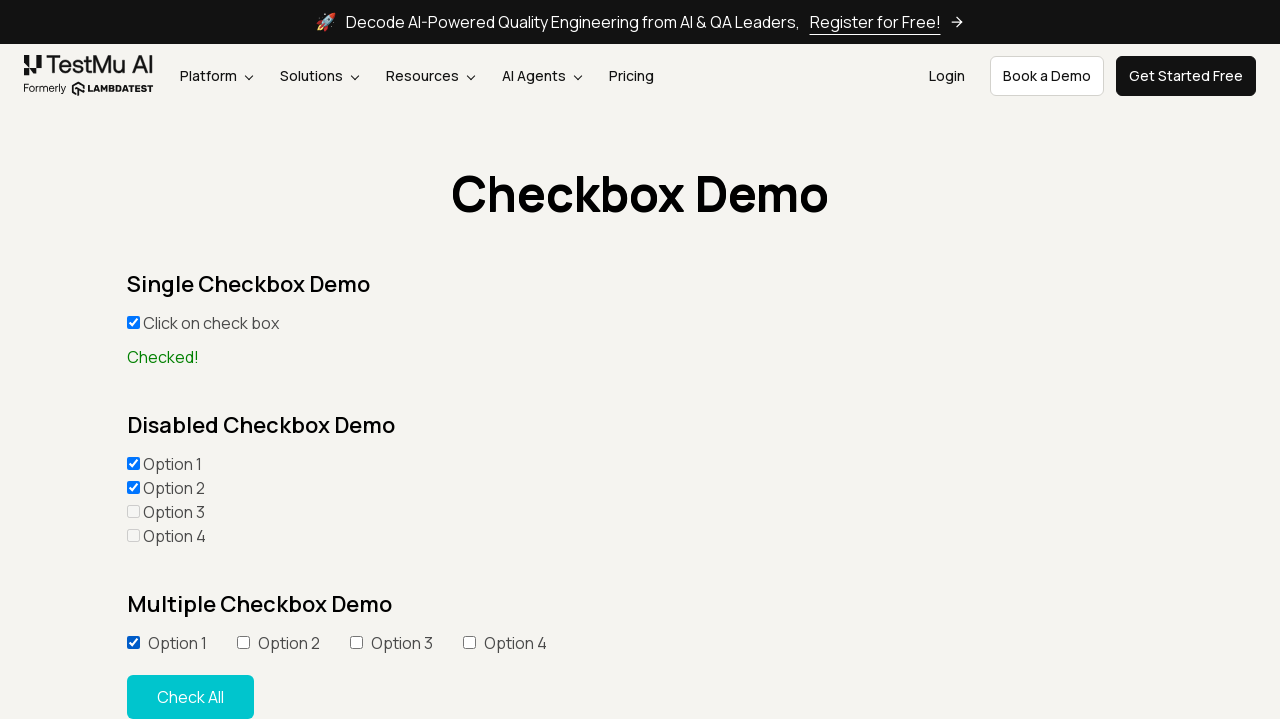

Checked option 2 in multiple checkbox section at (243, 642) on input[type='checkbox'] >> nth=6
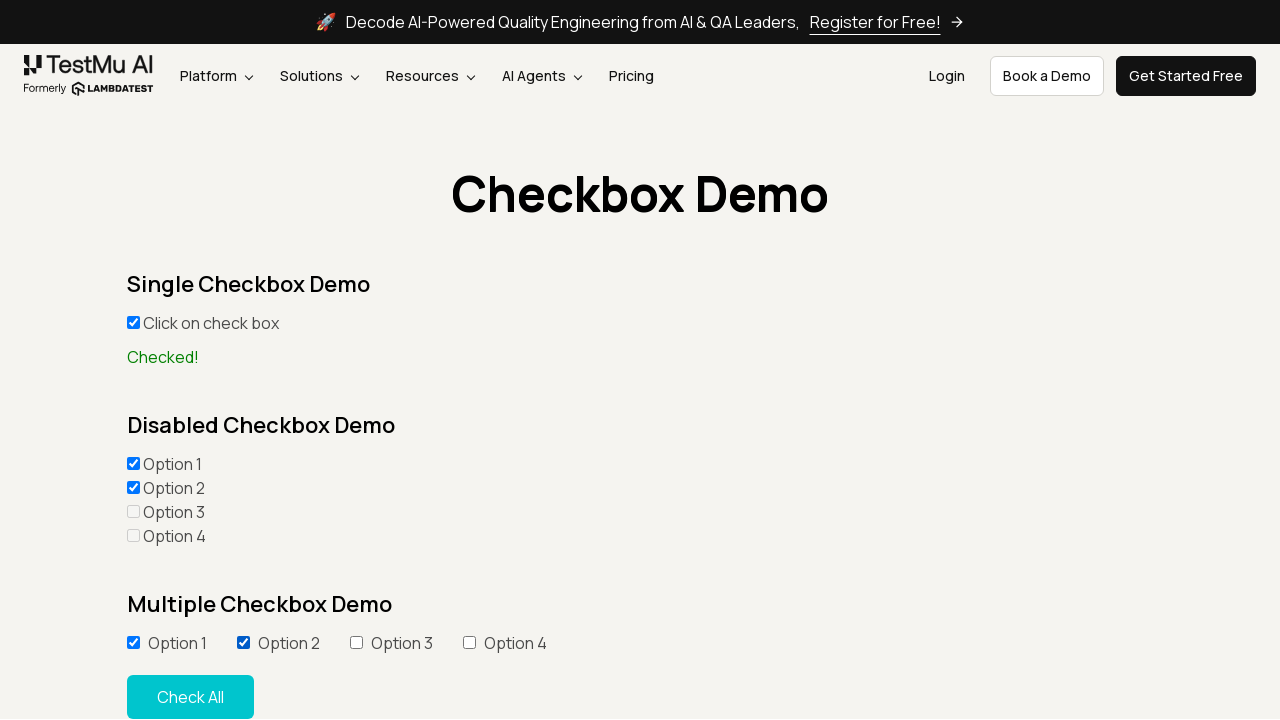

Checked option 3 in multiple checkbox section at (356, 642) on input[type='checkbox'] >> nth=7
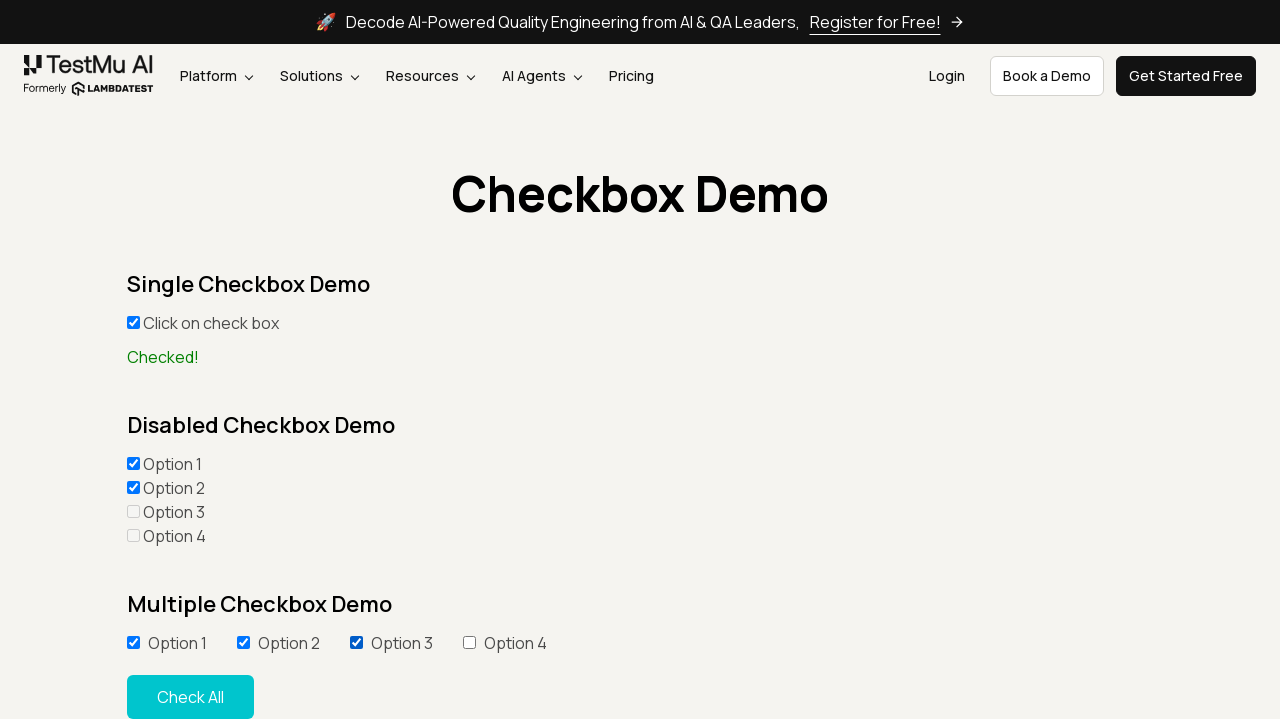

Checked option 4 in multiple checkbox section at (469, 642) on input[type='checkbox'] >> nth=8
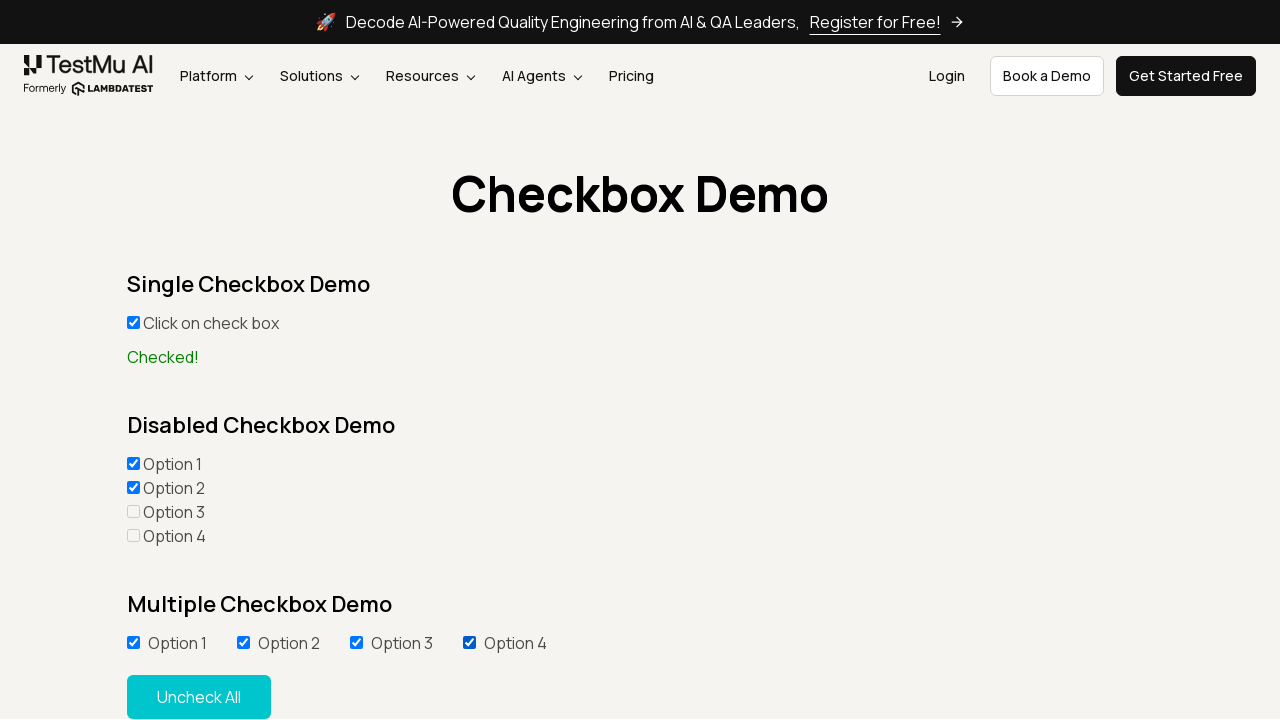

Clicked 'Check All' button to check all remaining options at (199, 697) on button:has-text('Check All')
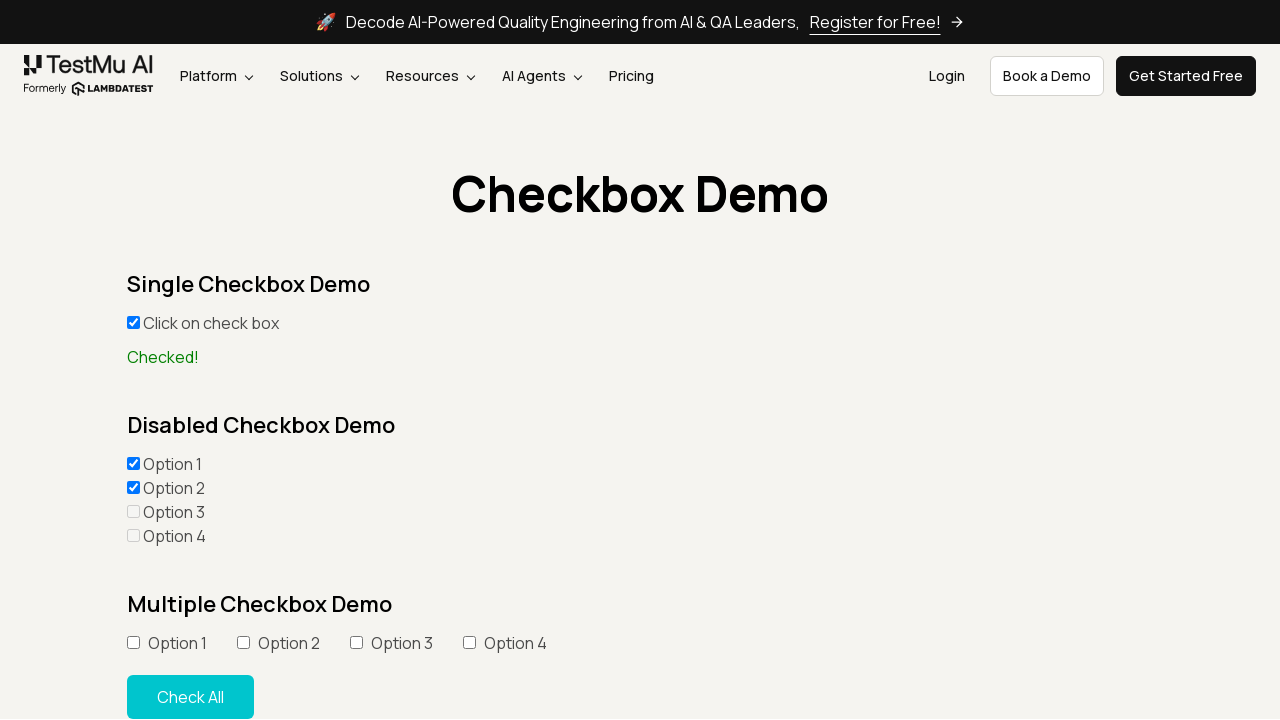

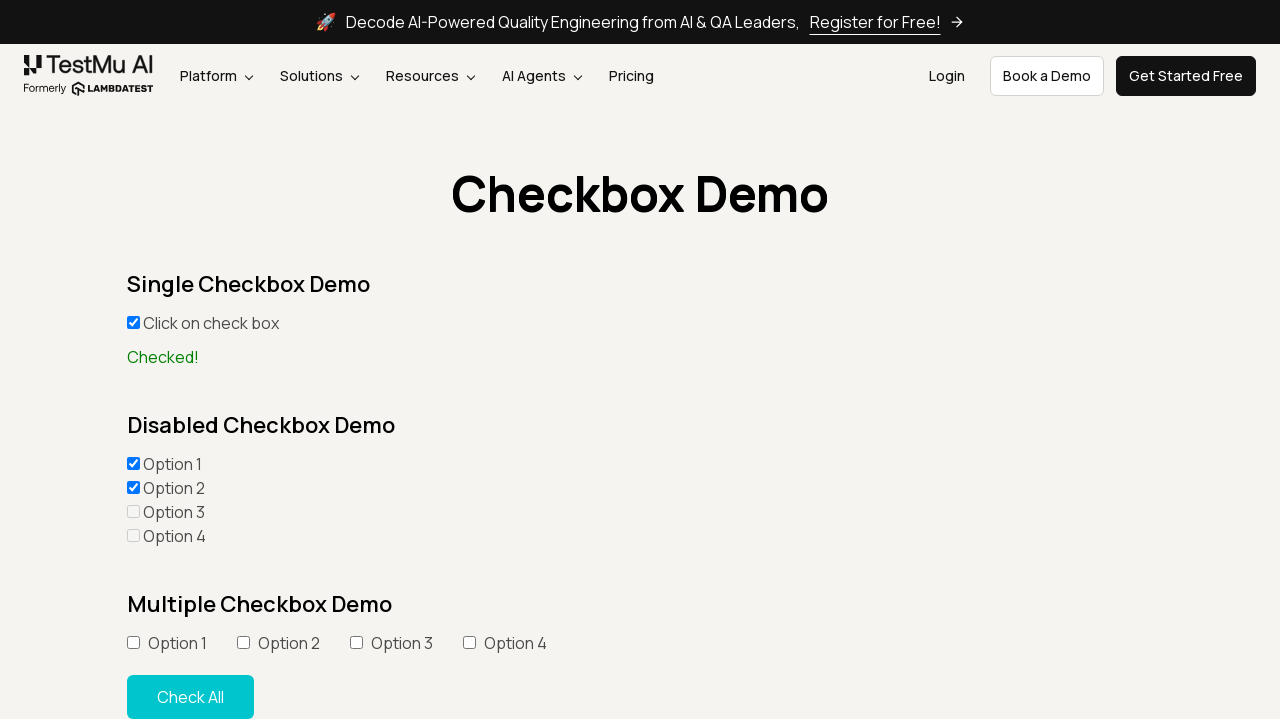